Tests adding specific products (Cucumber and Beetroot) to the shopping cart on an e-commerce practice site by iterating through product listings and clicking the add button for matching items.

Starting URL: https://rahulshettyacademy.com/seleniumPractise/

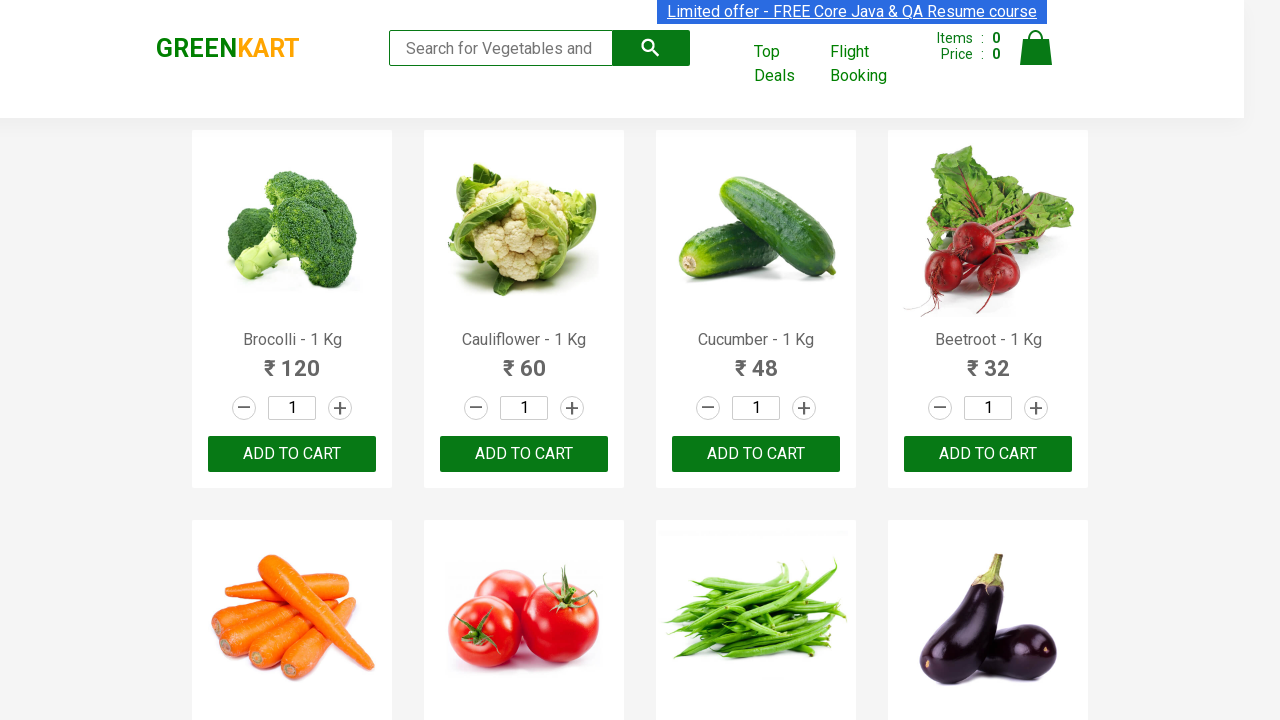

Waited for product listings to load
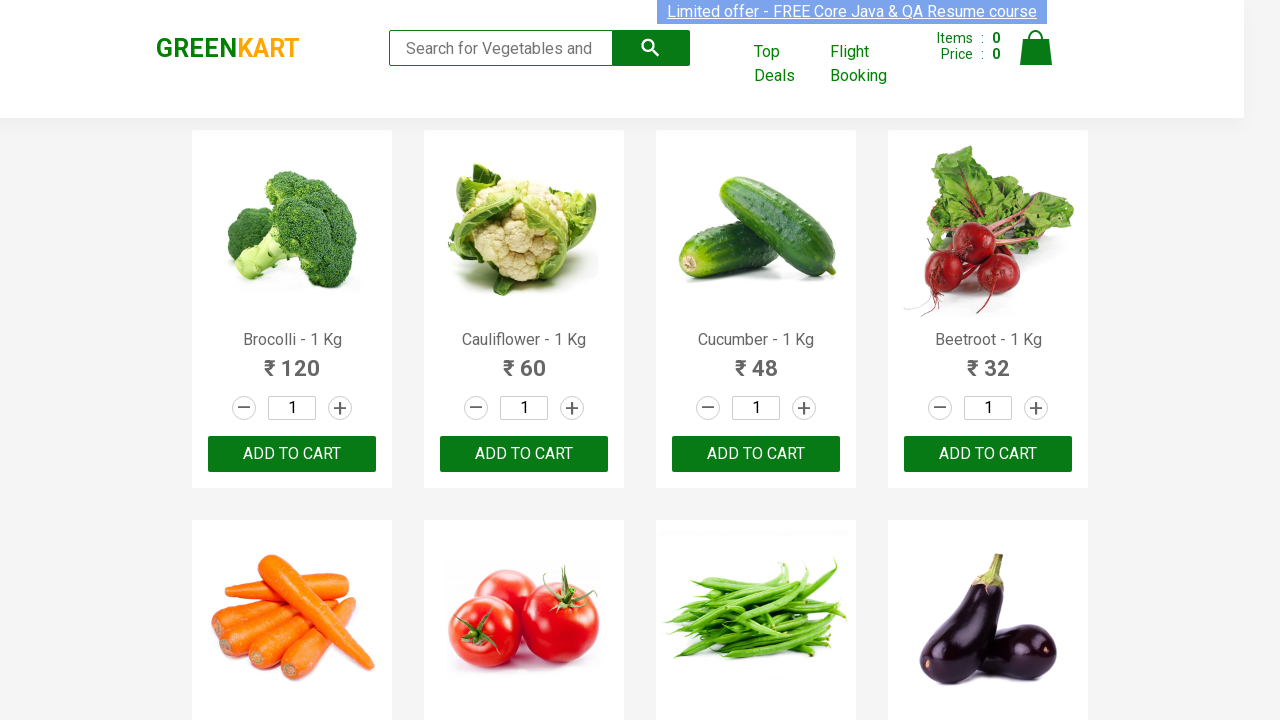

Retrieved all product elements from the page
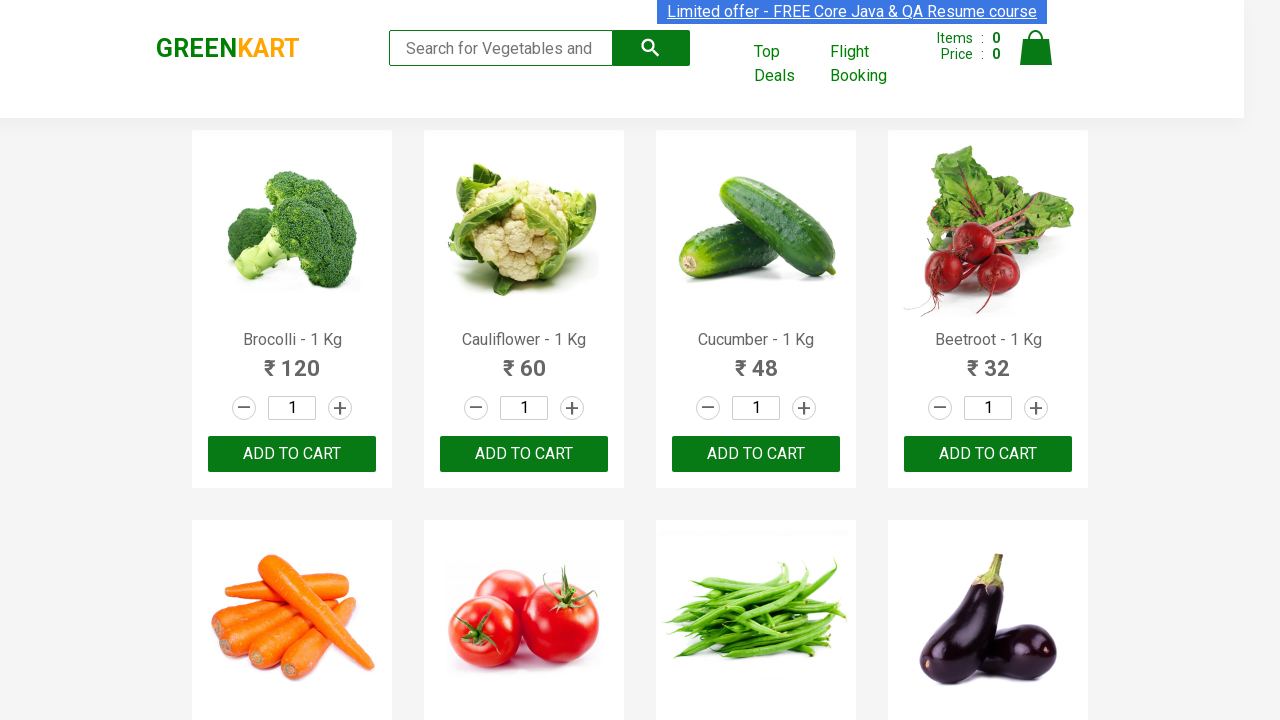

Clicked 'Add to Cart' button for Cucumber at (756, 454) on xpath=//div[@class='product-action']/button >> nth=2
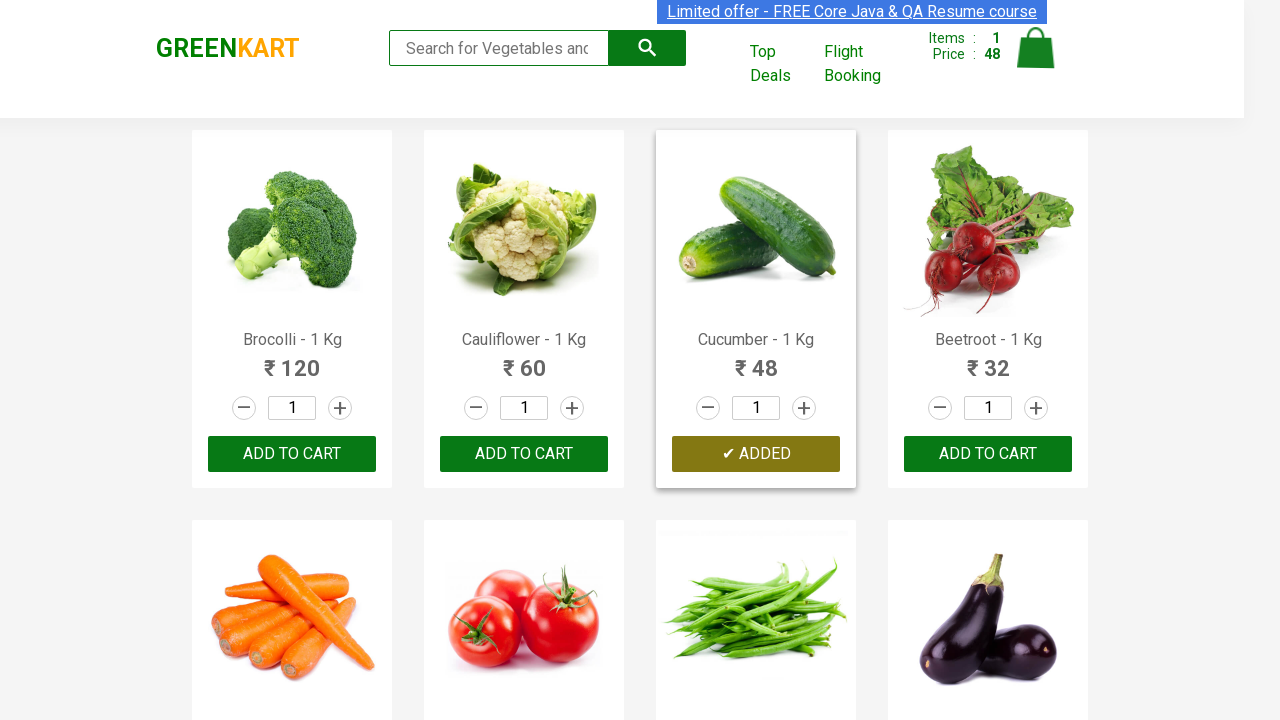

Clicked 'Add to Cart' button for Beetroot at (988, 454) on xpath=//div[@class='product-action']/button >> nth=3
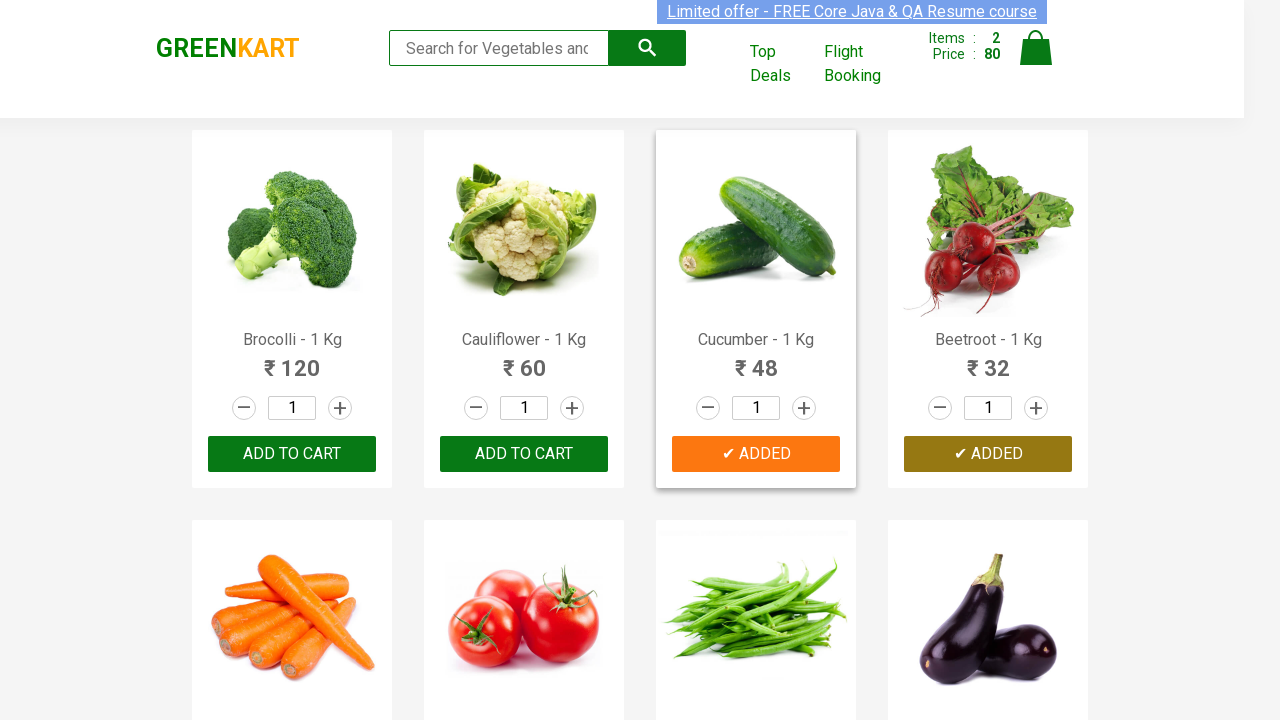

Successfully added all 2 items to cart
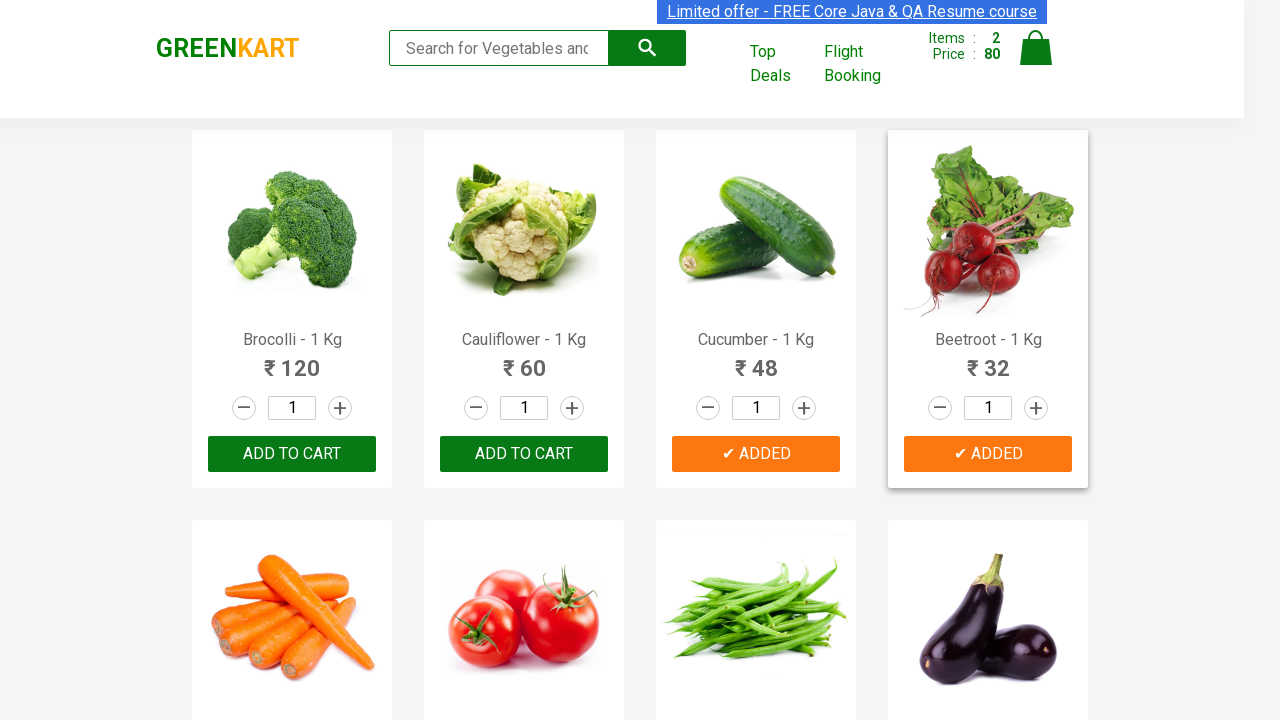

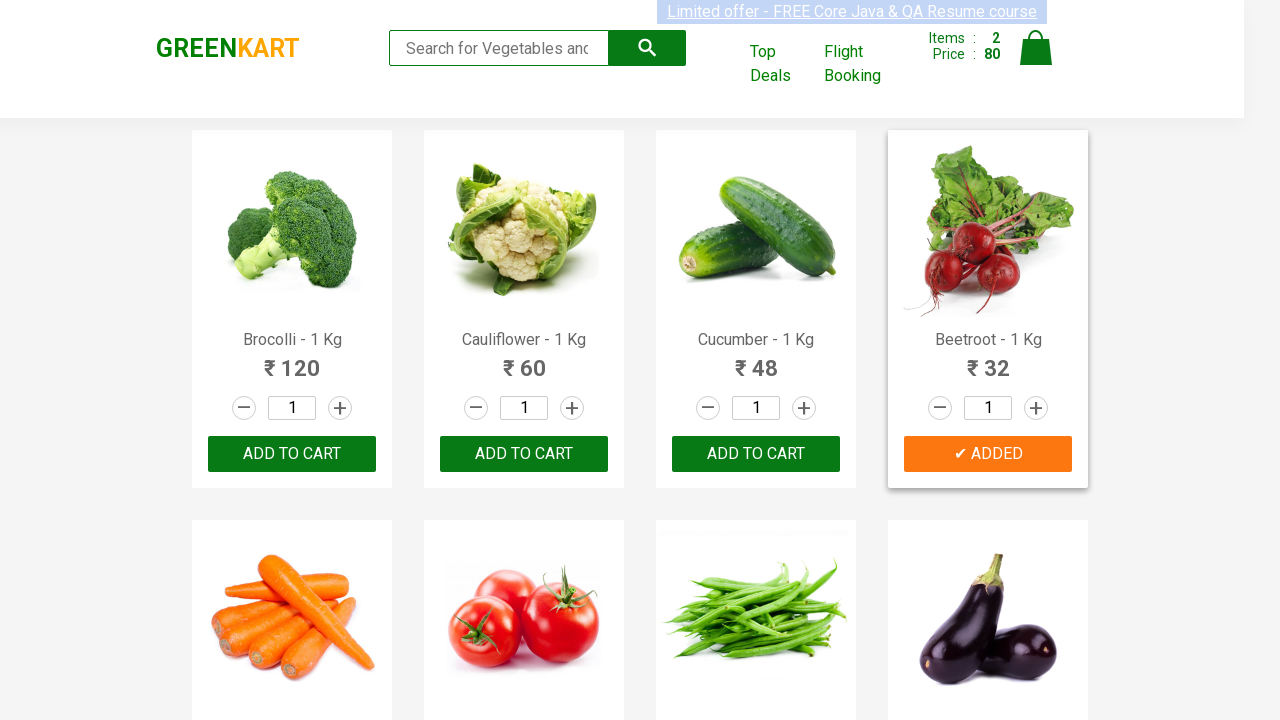